Tests a registration form by filling in first name, last name, and email fields in the first block, then submitting and verifying successful registration message appears.

Starting URL: http://suninjuly.github.io/registration1.html

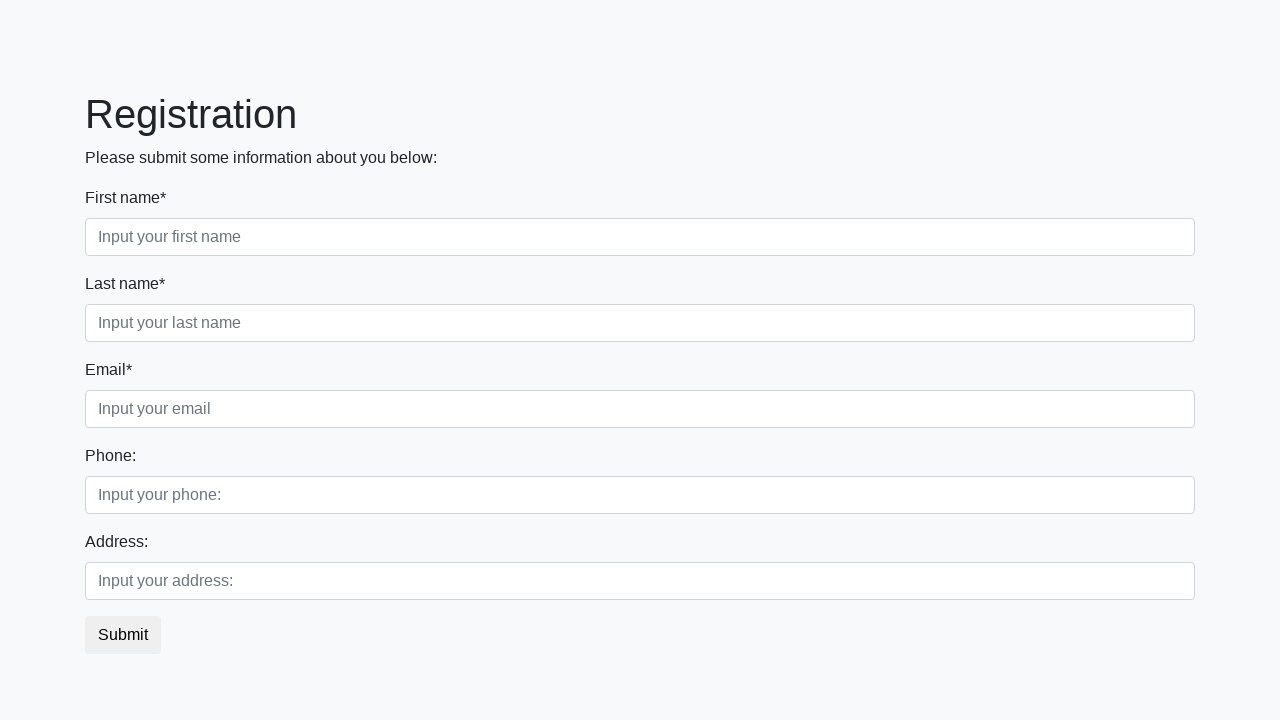

Filled first name field with 'Ivan' on div.first_block div .first
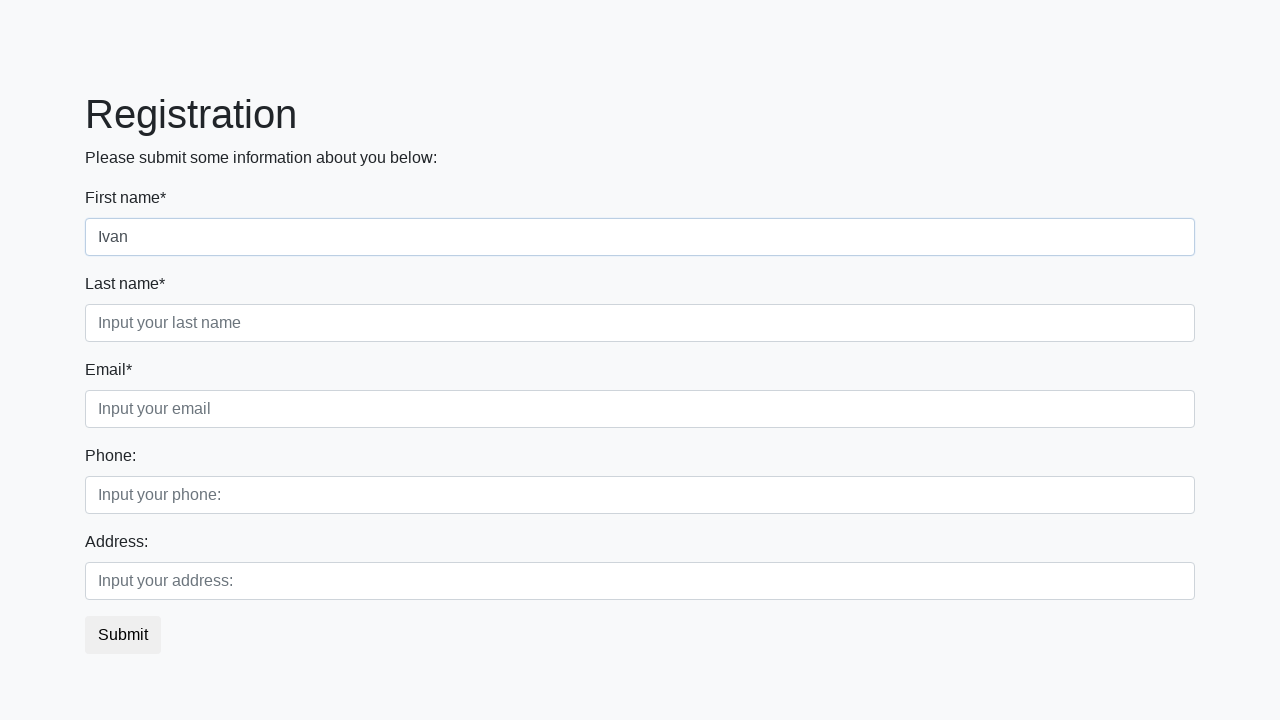

Filled last name field with 'Petrov' on div.first_block div .second
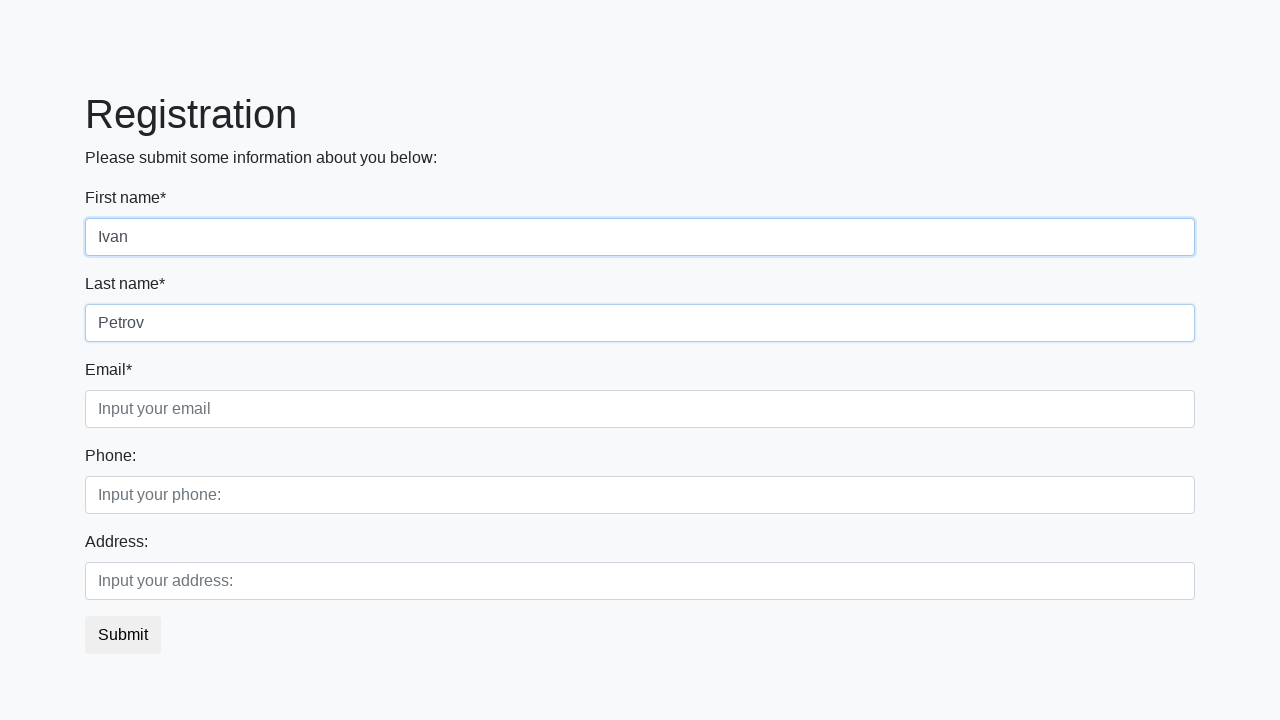

Filled email field with '123@123.ru' on div.first_block div .third
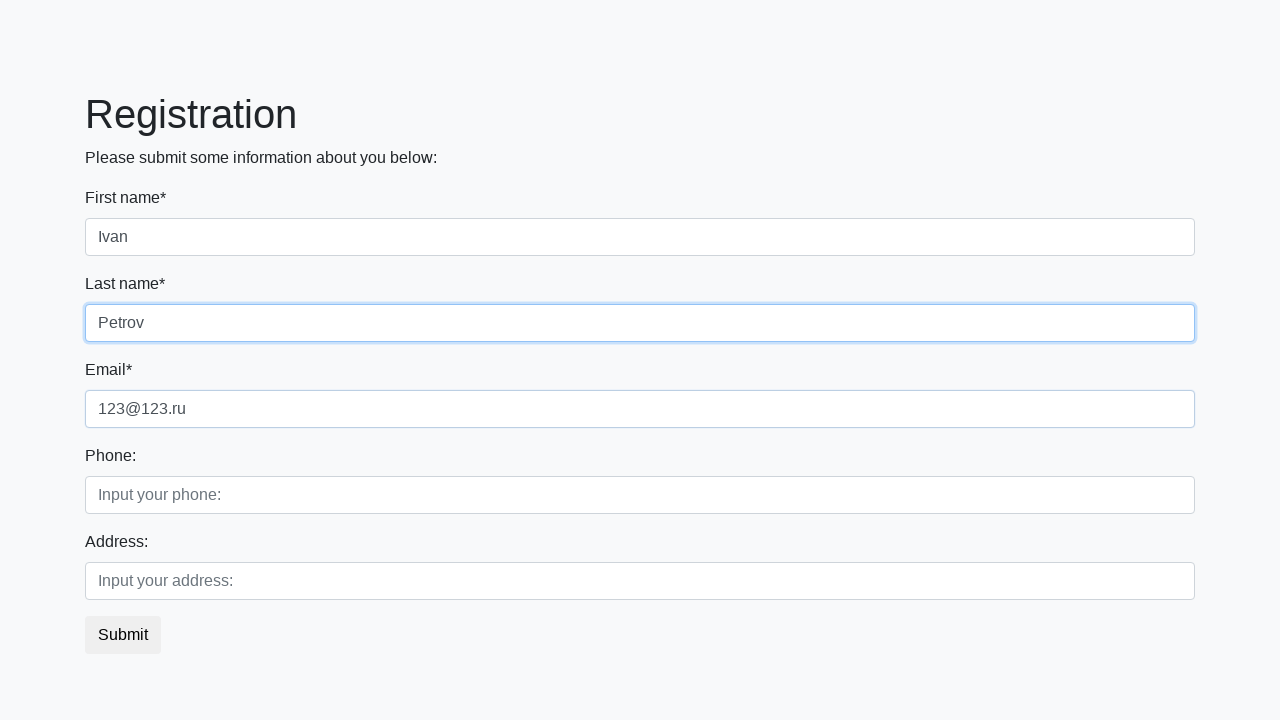

Clicked submit button at (123, 635) on button.btn
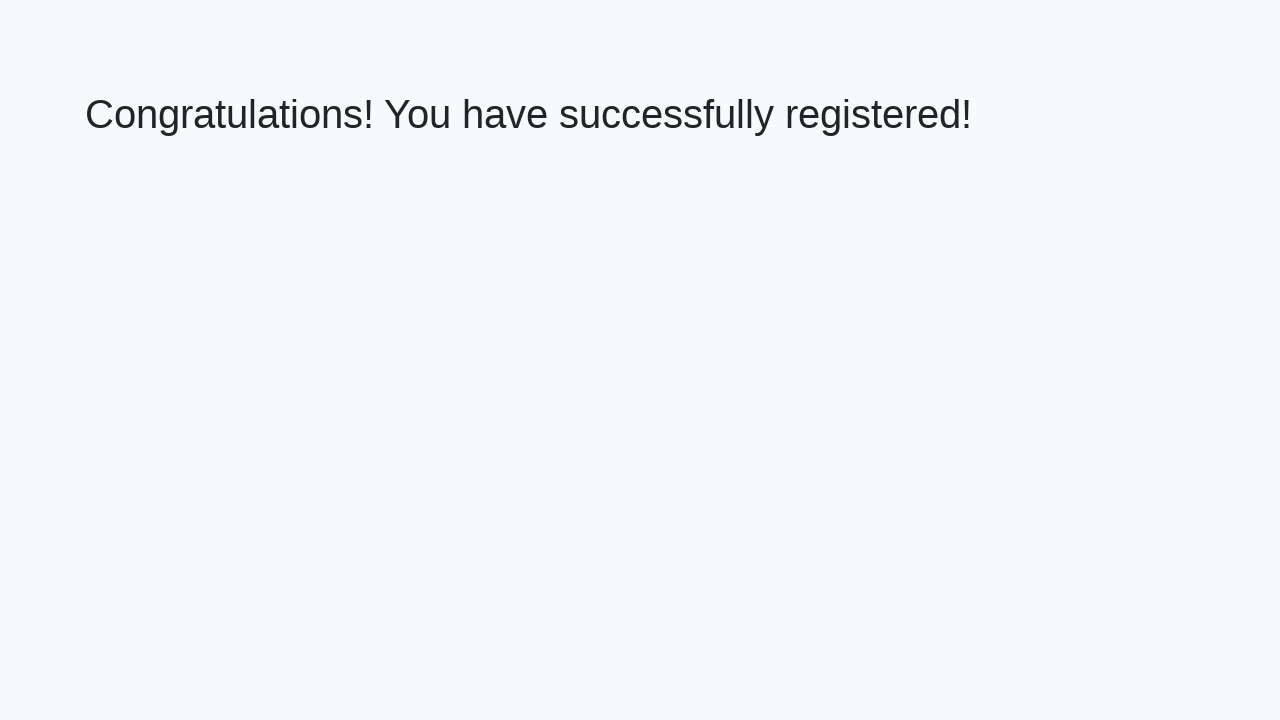

Waited for success message heading to load
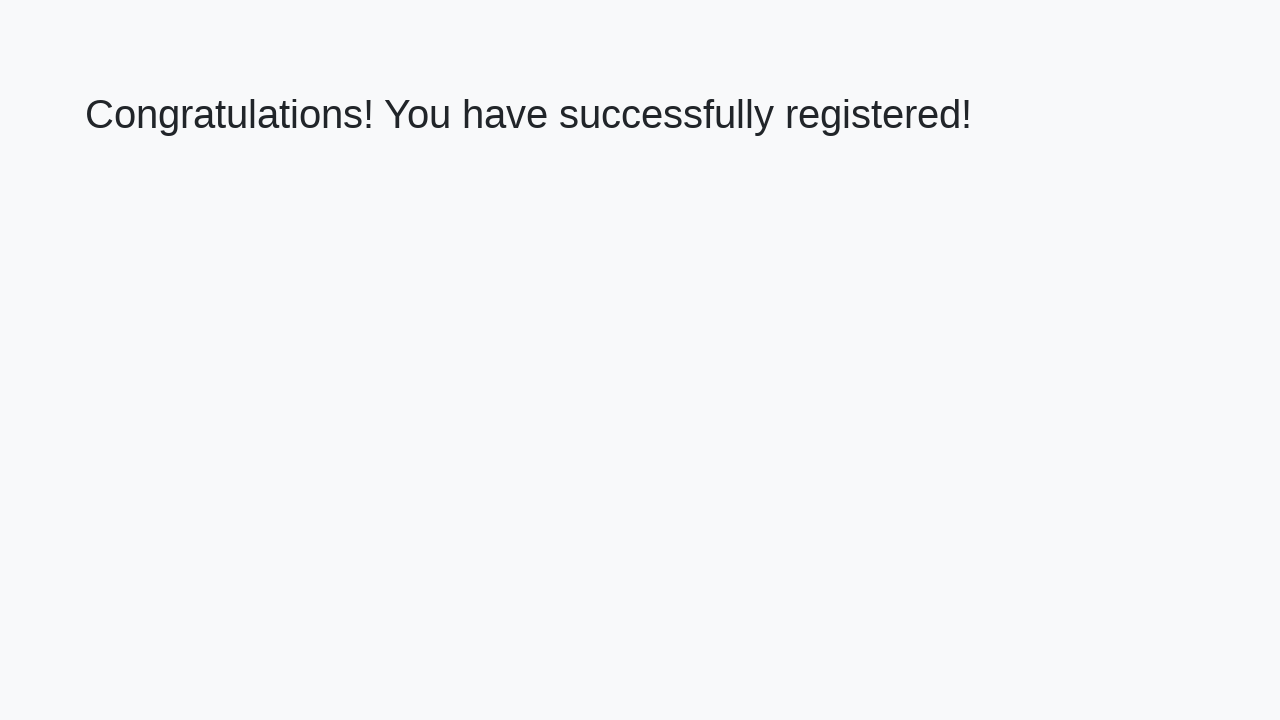

Retrieved success message text content
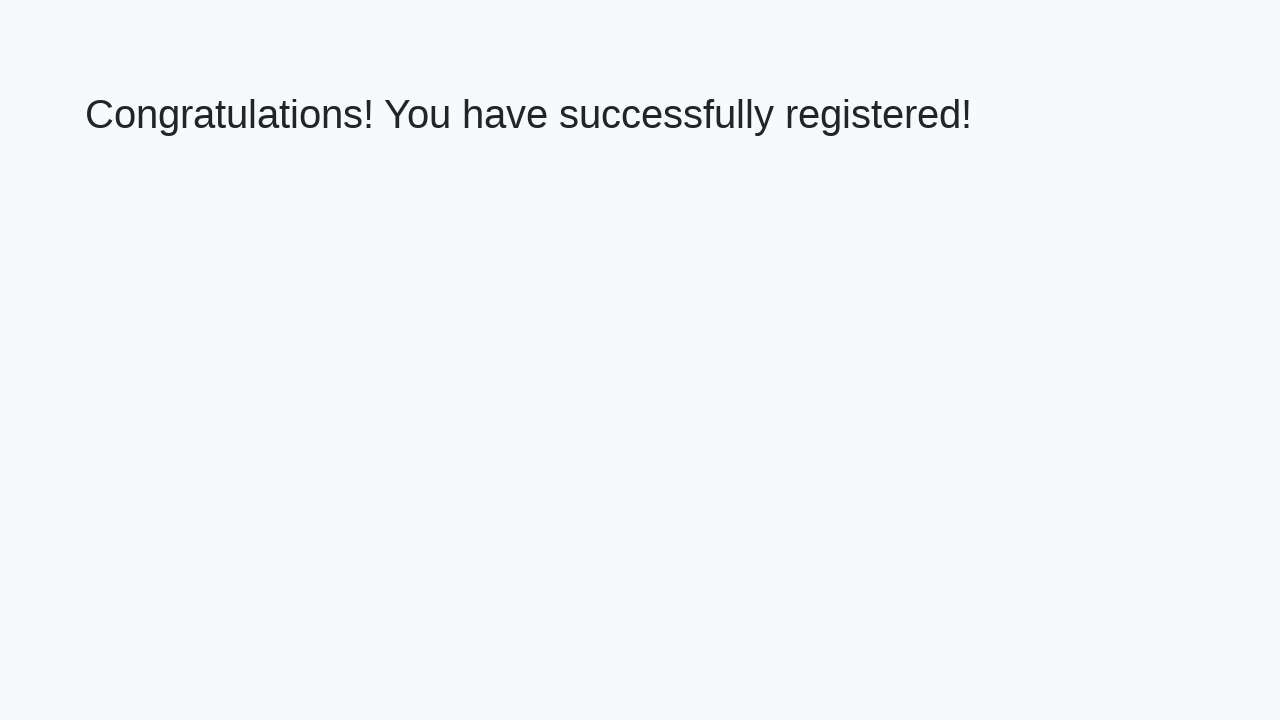

Verified success message: 'Congratulations! You have successfully registered!'
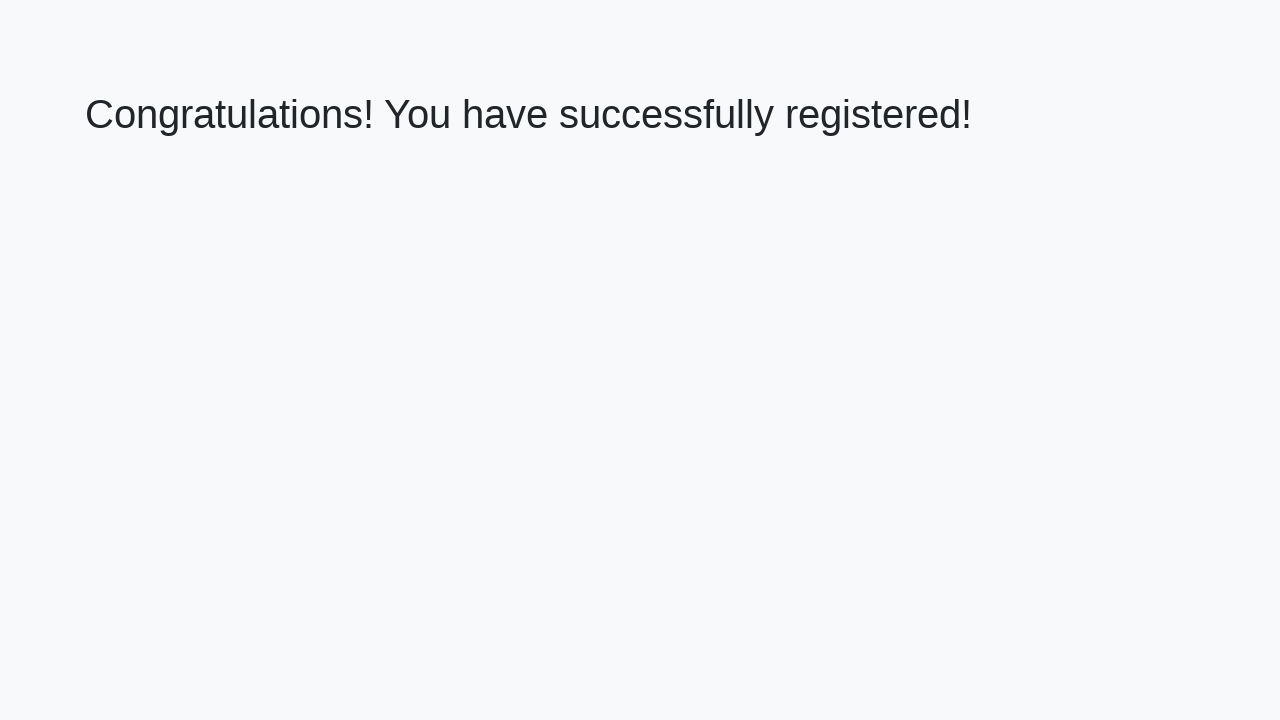

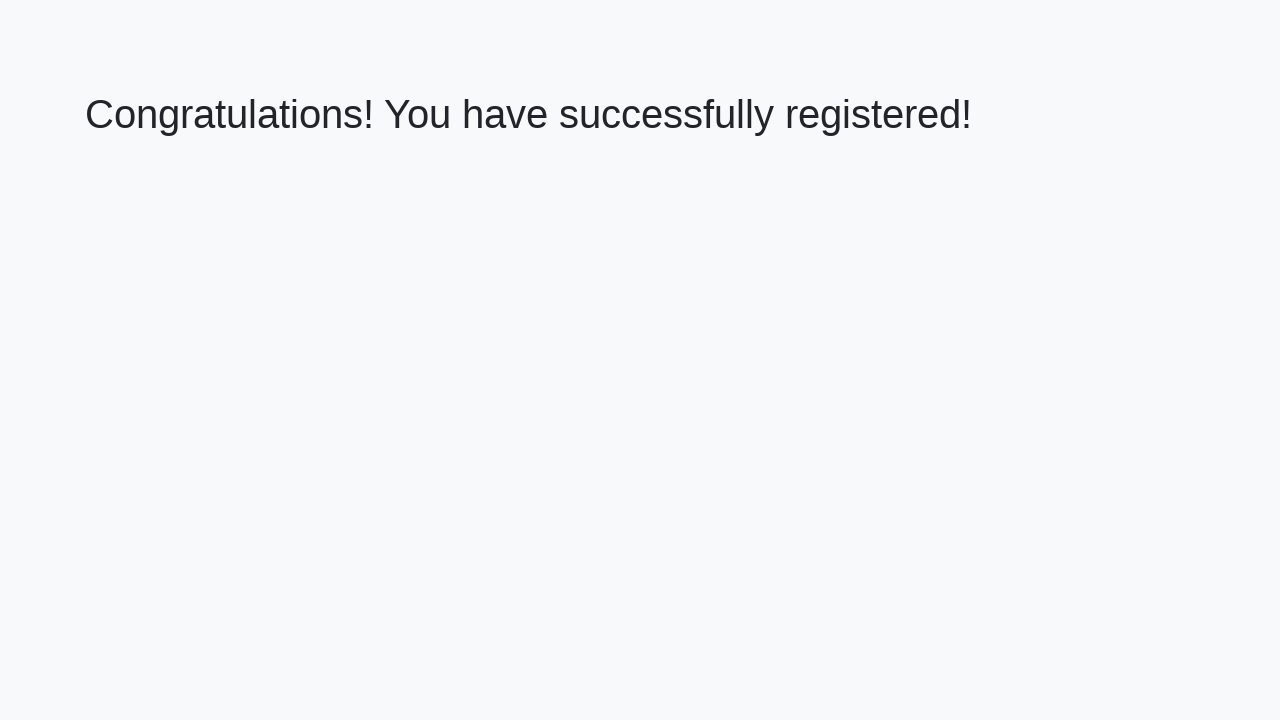